Navigates to the WebdriverIO website and retrieves the page title

Starting URL: https://webdriver.io

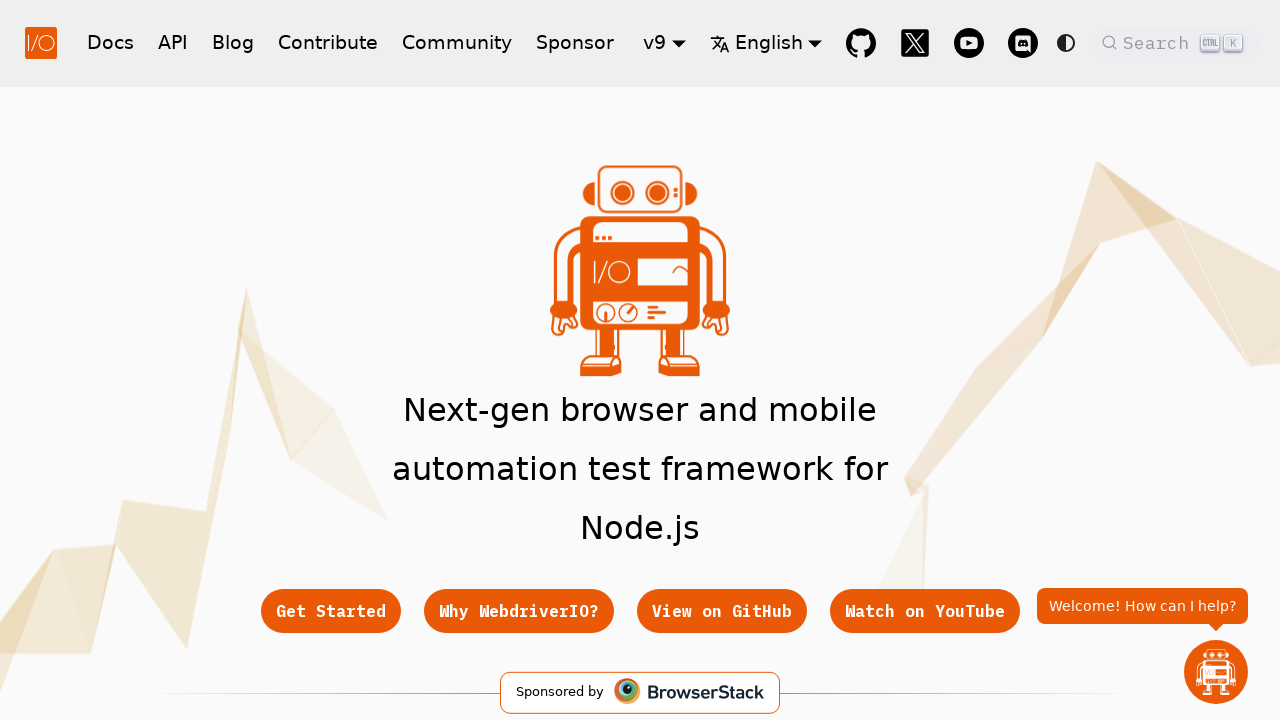

Waited for page DOM to load at https://webdriver.io
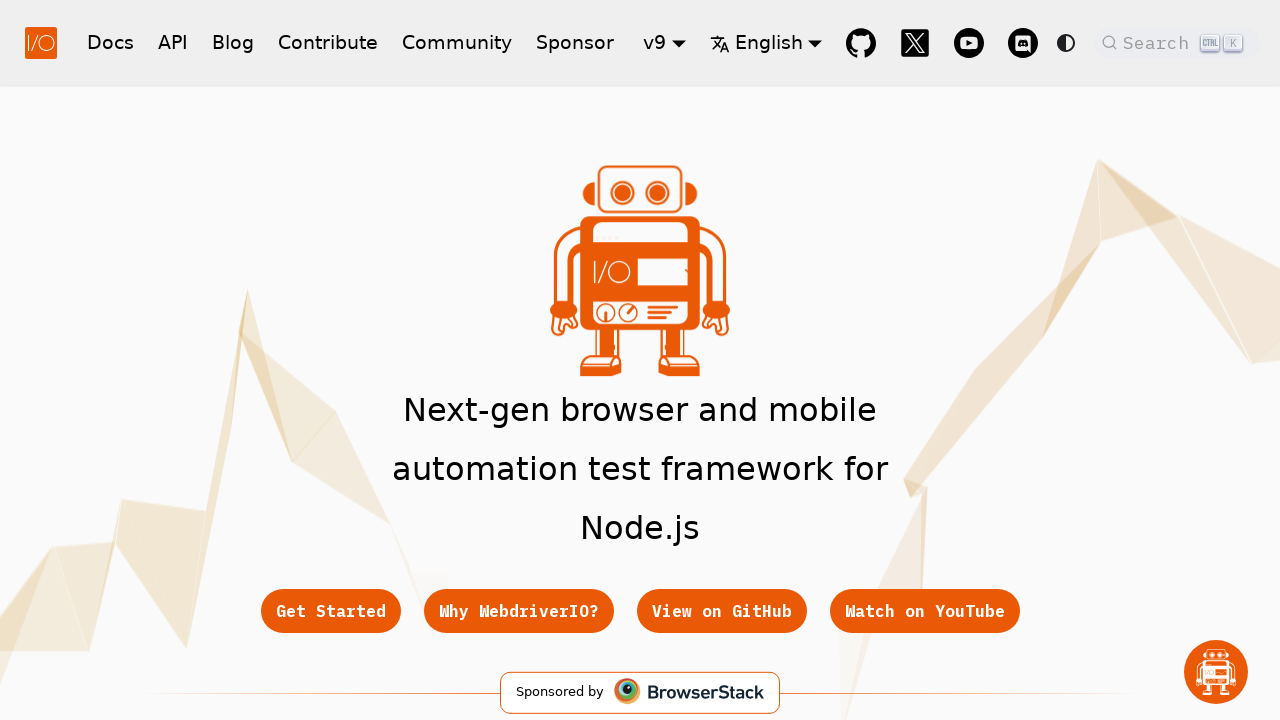

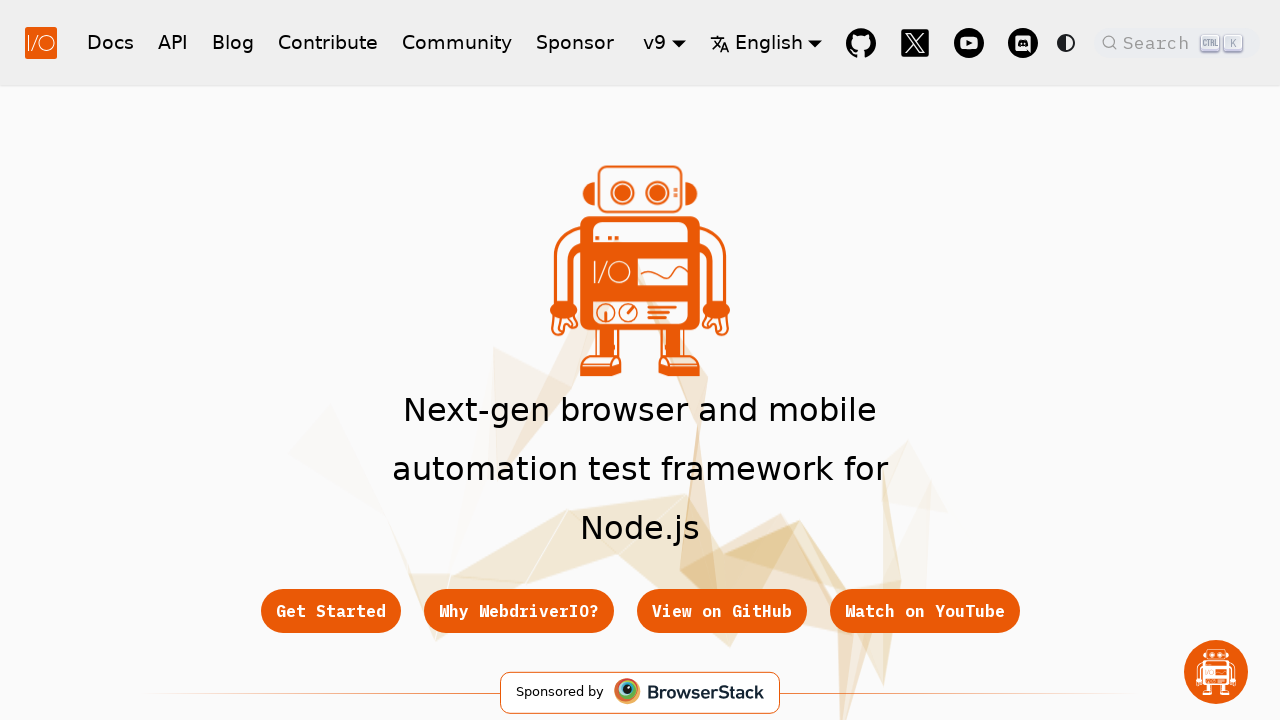